Tests that edits are cancelled when pressing Escape

Starting URL: https://demo.playwright.dev/todomvc

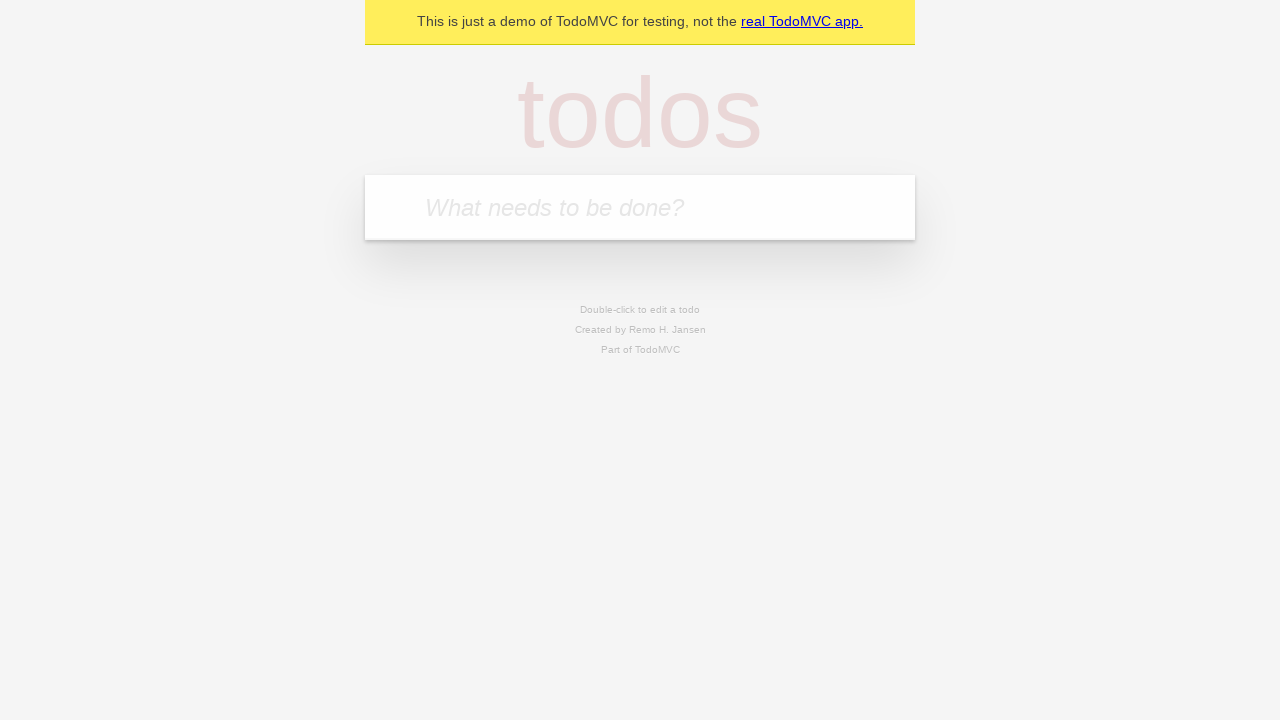

Filled new todo field with 'buy some cheese' on .new-todo
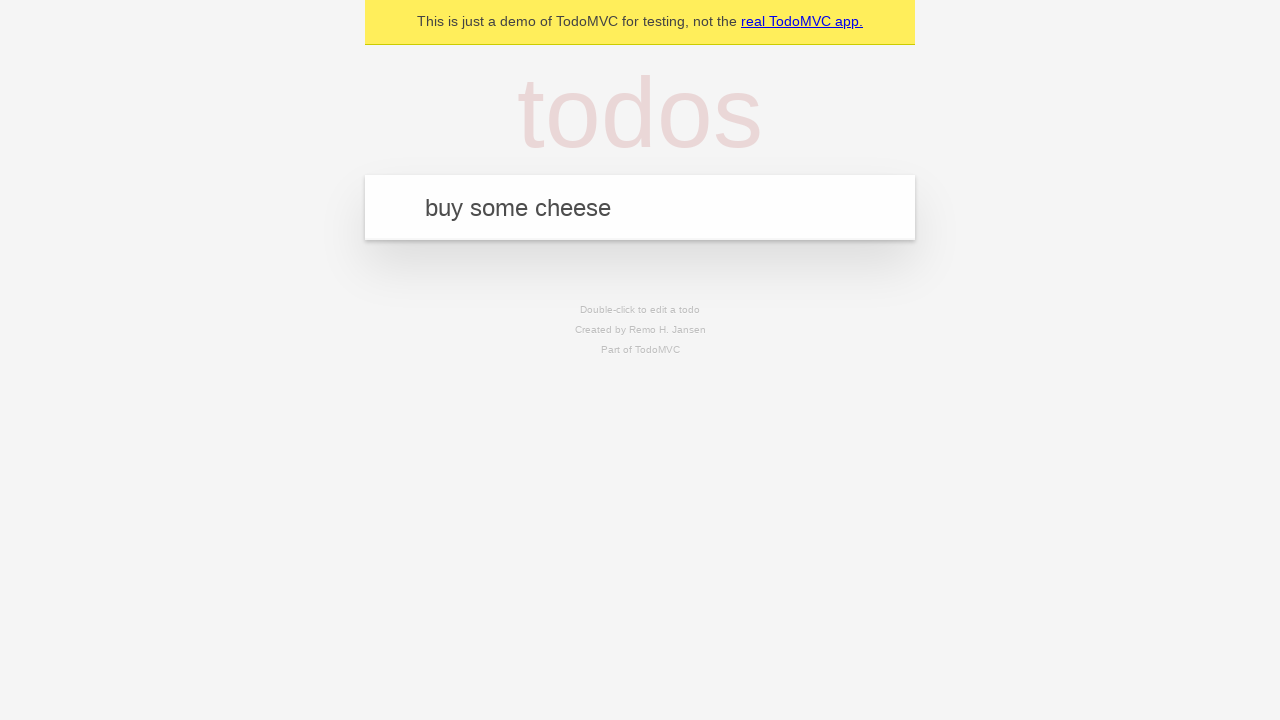

Pressed Enter to add first todo on .new-todo
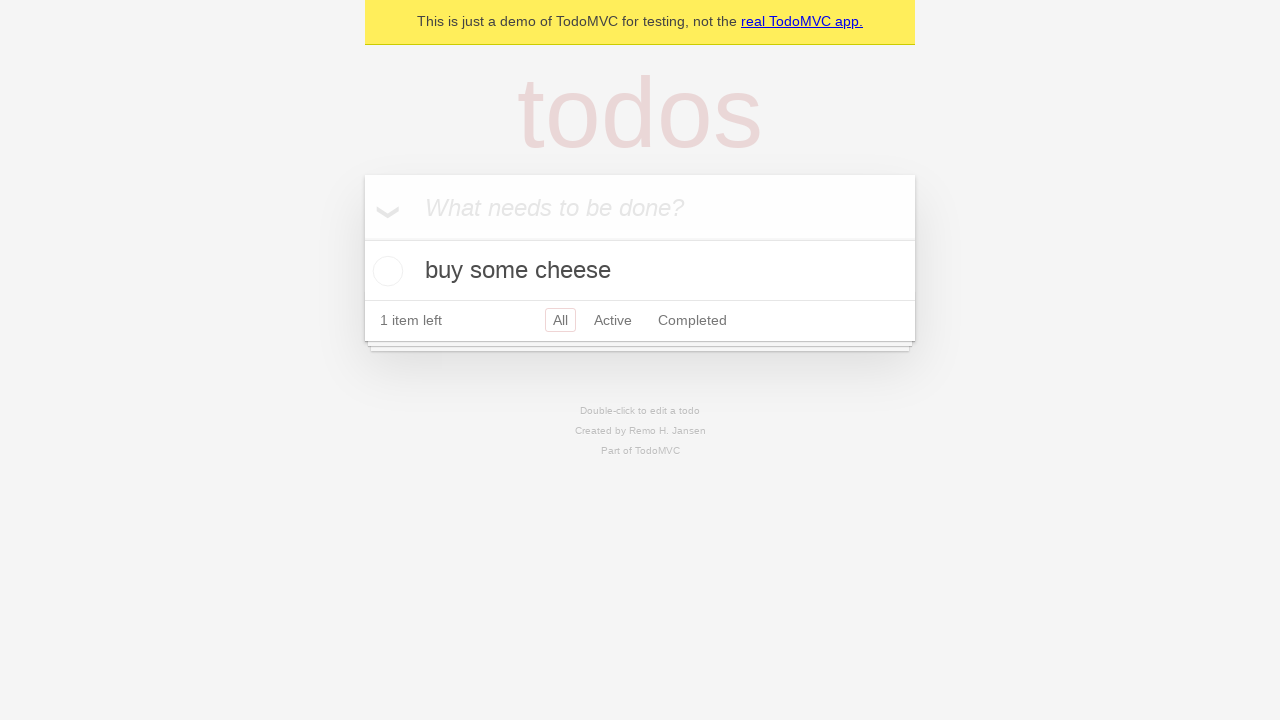

Filled new todo field with 'feed the cat' on .new-todo
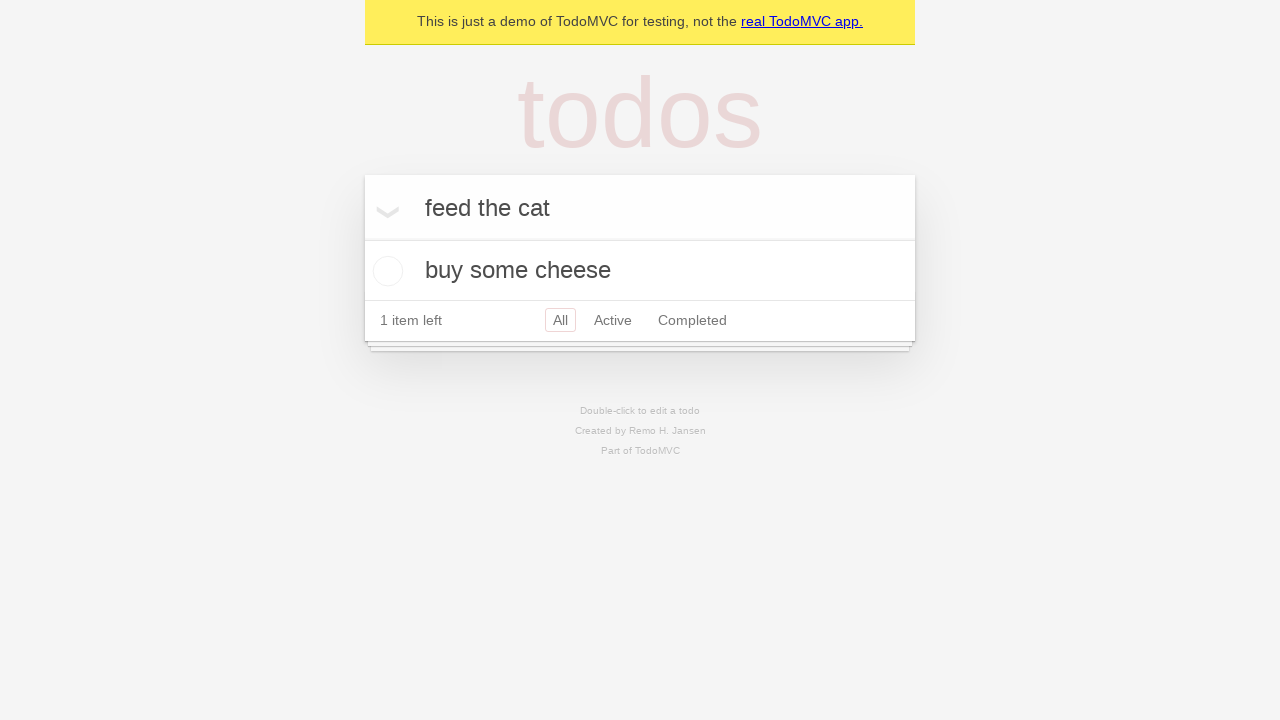

Pressed Enter to add second todo on .new-todo
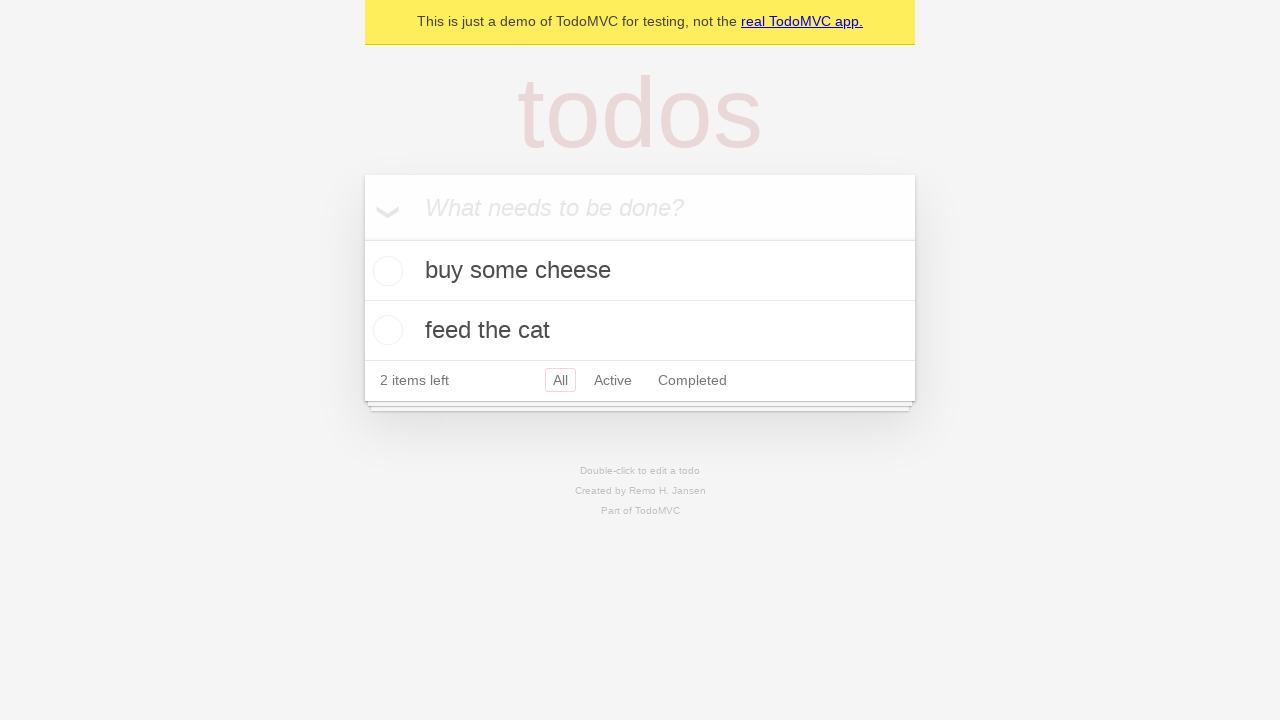

Filled new todo field with 'book a doctors appointment' on .new-todo
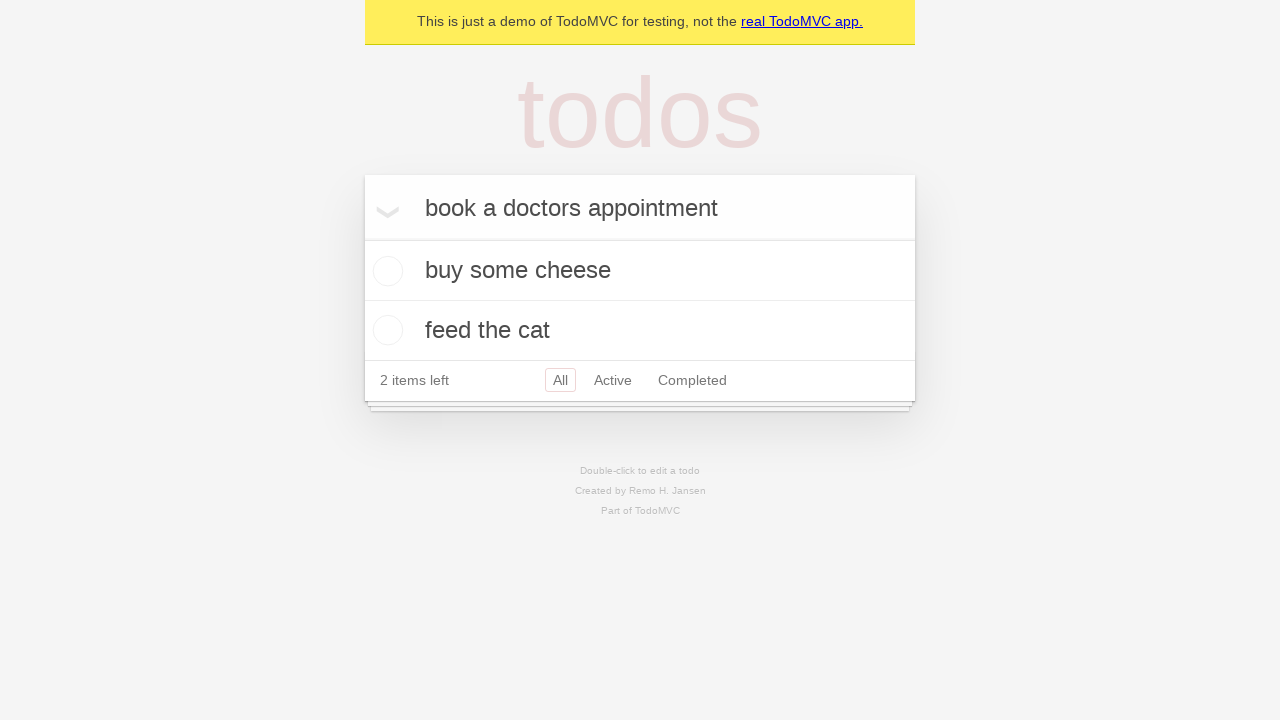

Pressed Enter to add third todo on .new-todo
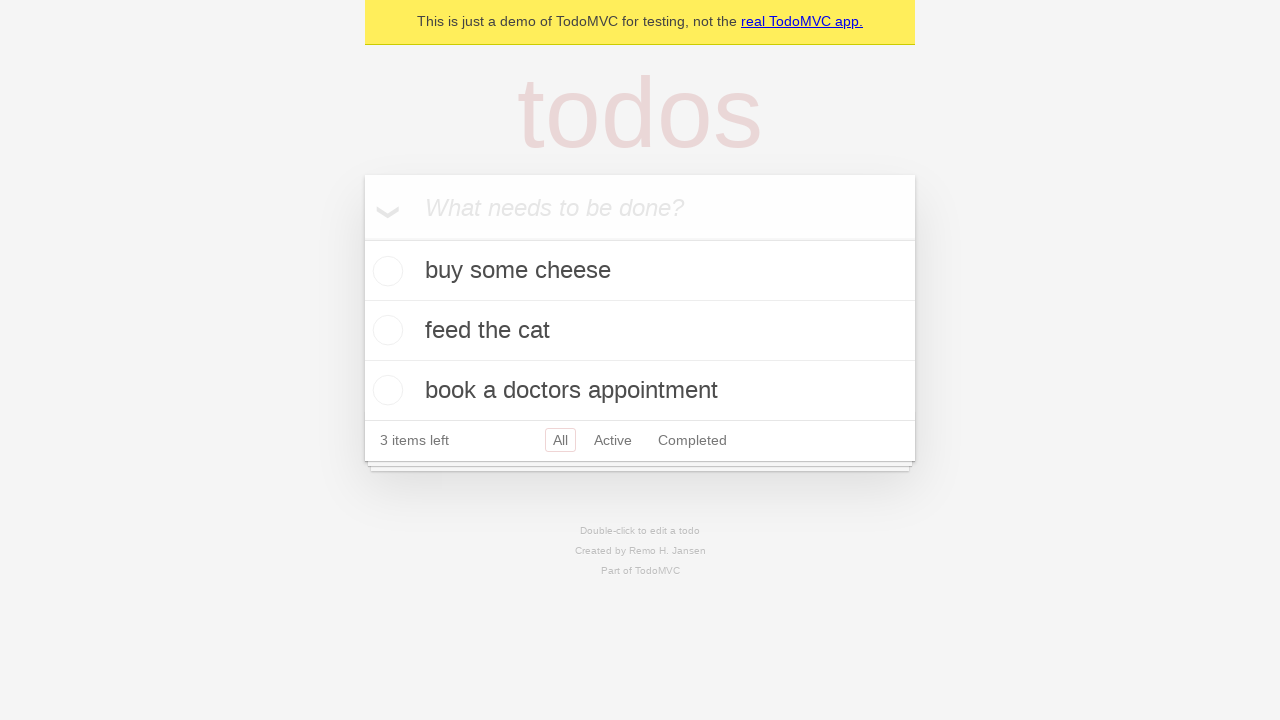

Waited for all three todos to be added to the list
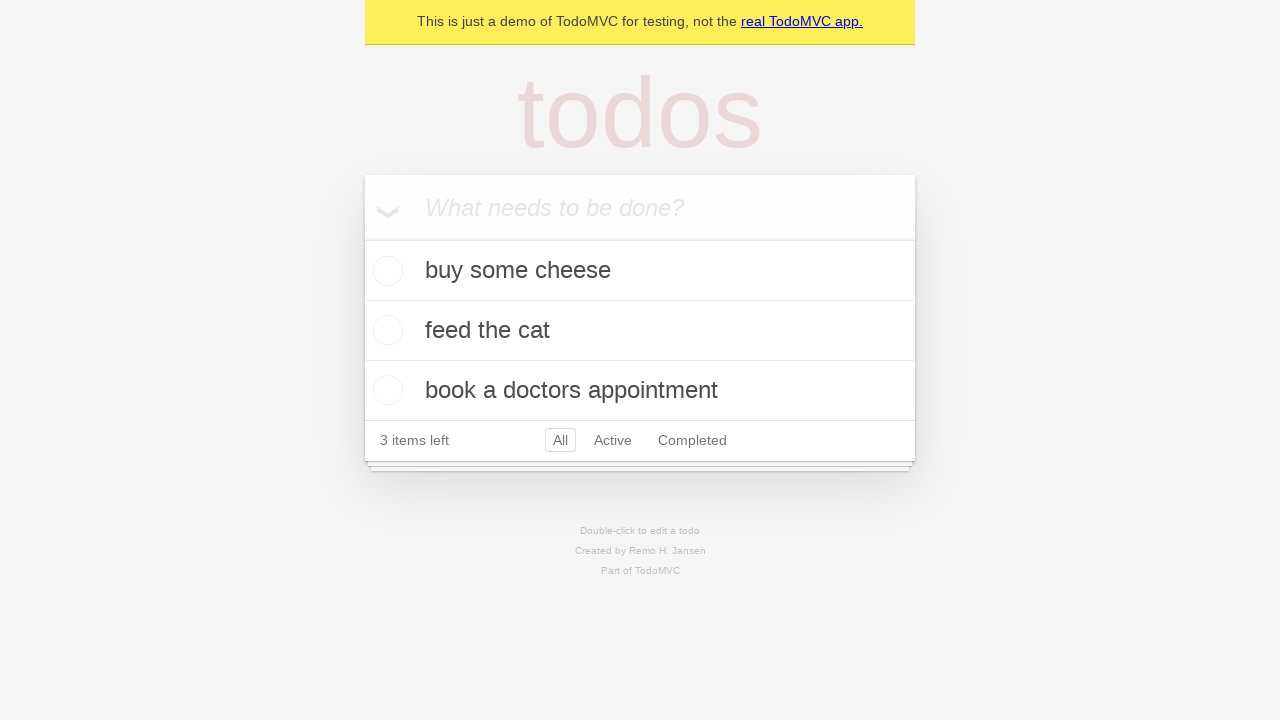

Double-clicked on second todo to enter edit mode at (640, 331) on .todo-list li >> nth=1
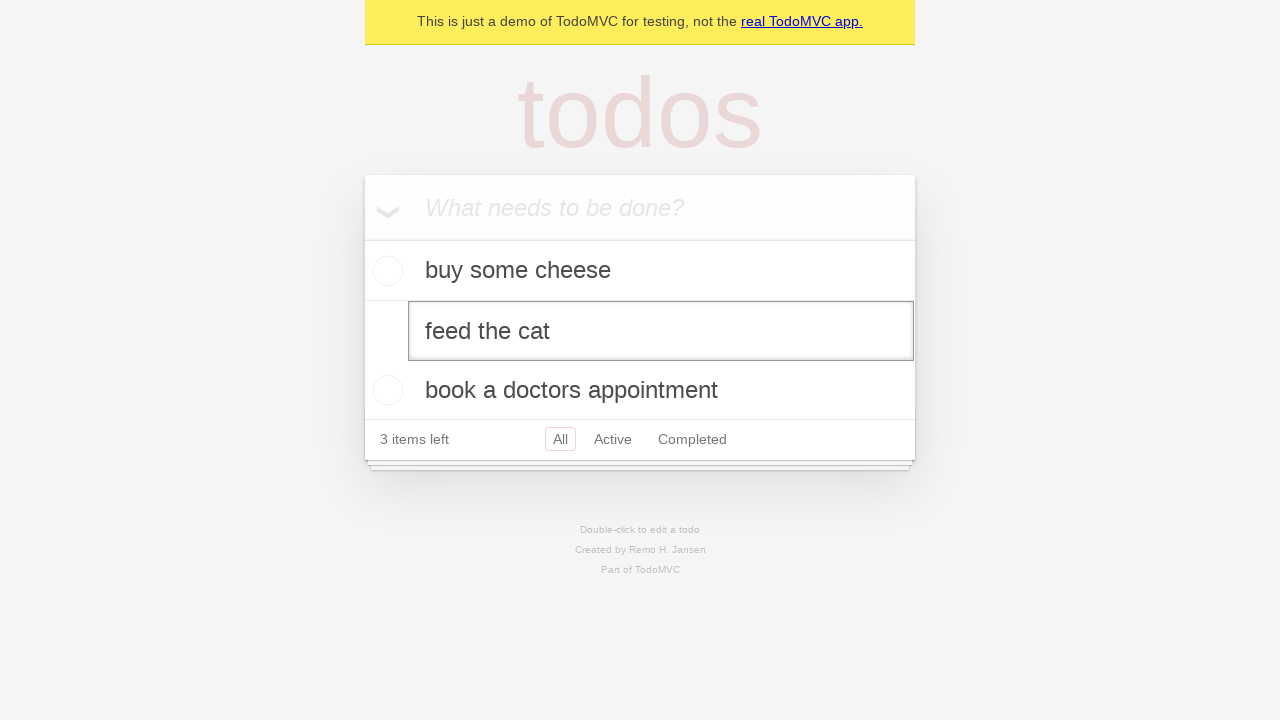

Pressed Escape key to cancel edits on the todo on .todo-list li >> nth=1 >> .edit
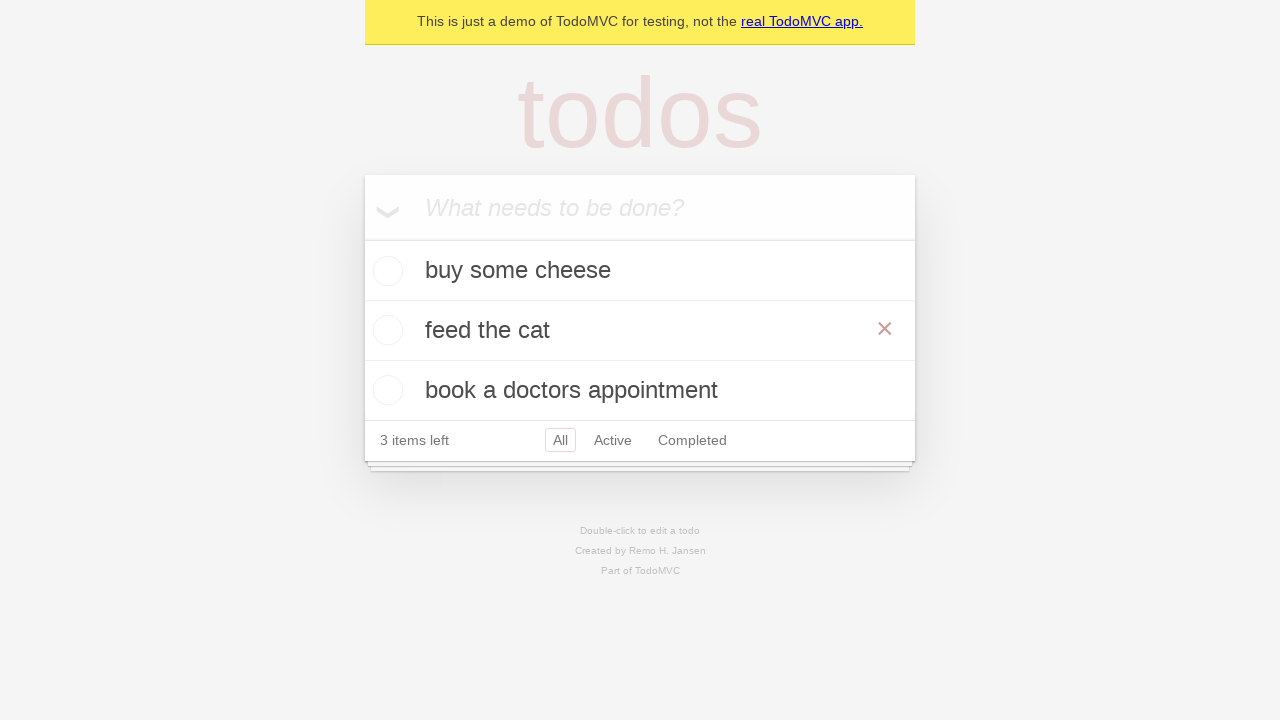

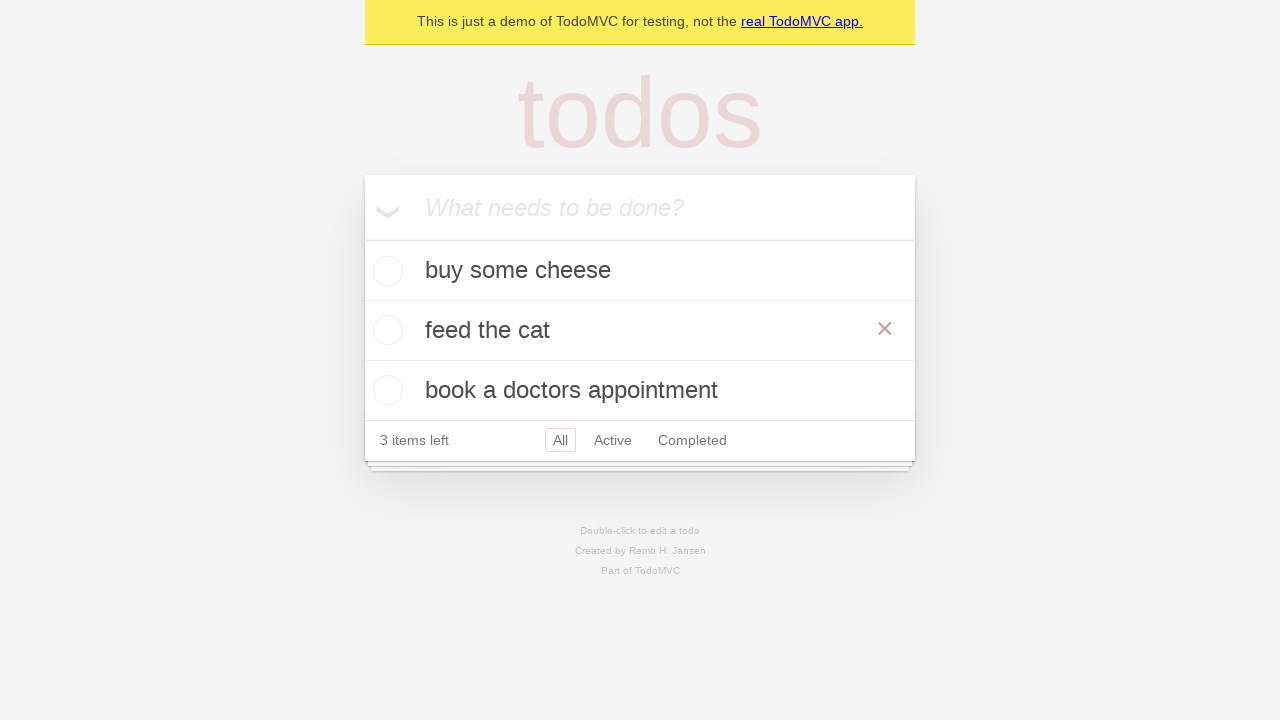